Navigates to a frames test page, scrolls down 350 pixels, and verifies the page

Starting URL: https://applitools.github.io/demo/TestPages/FramesTestPage/

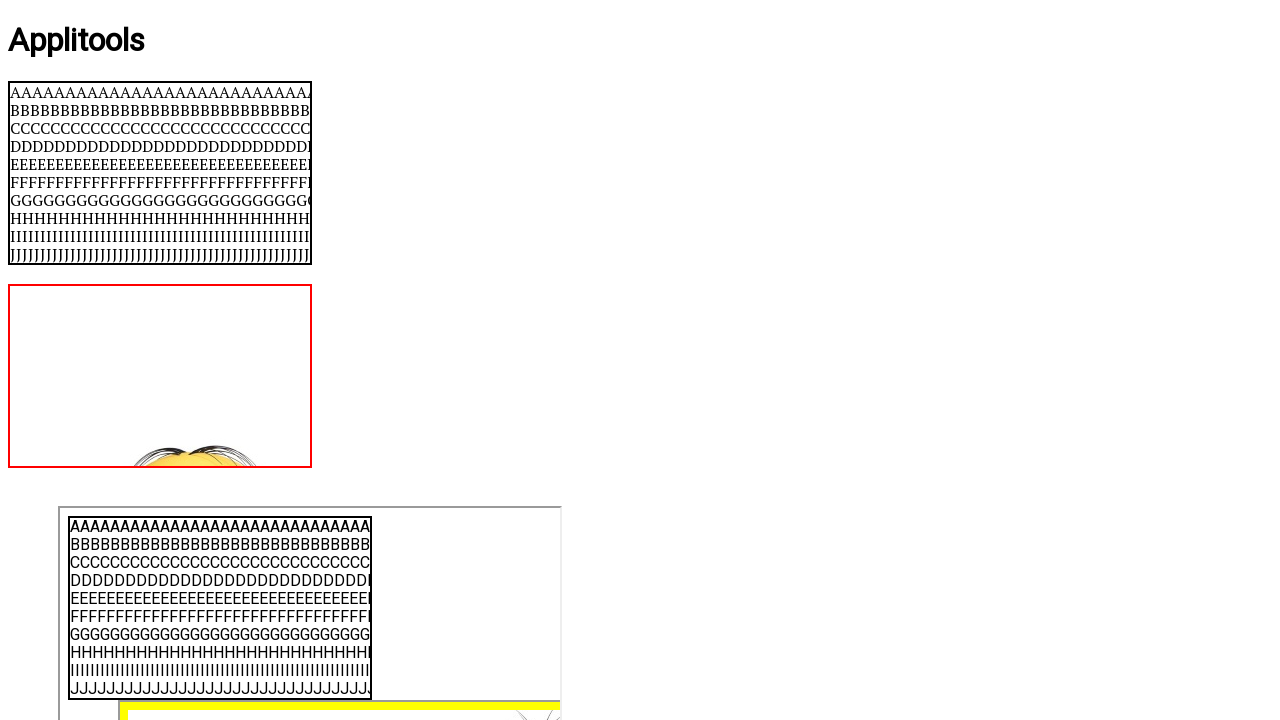

Navigated to FramesTestPage
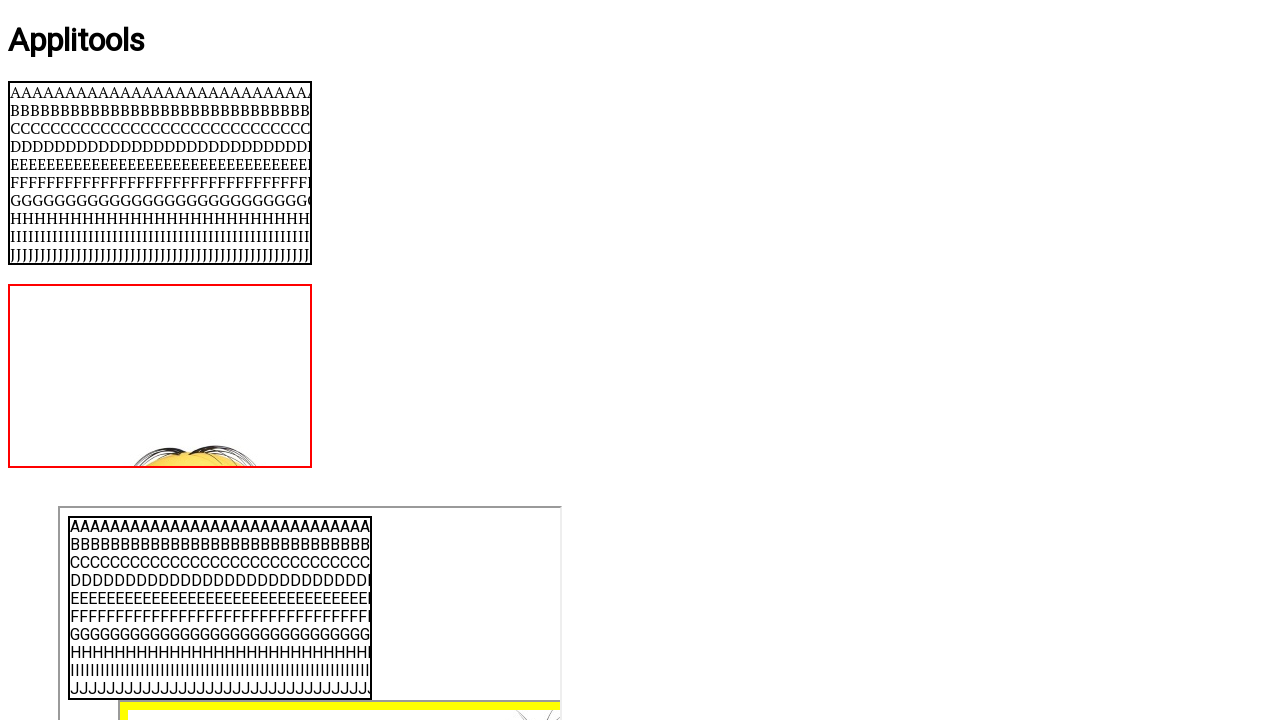

Scrolled down 350 pixels
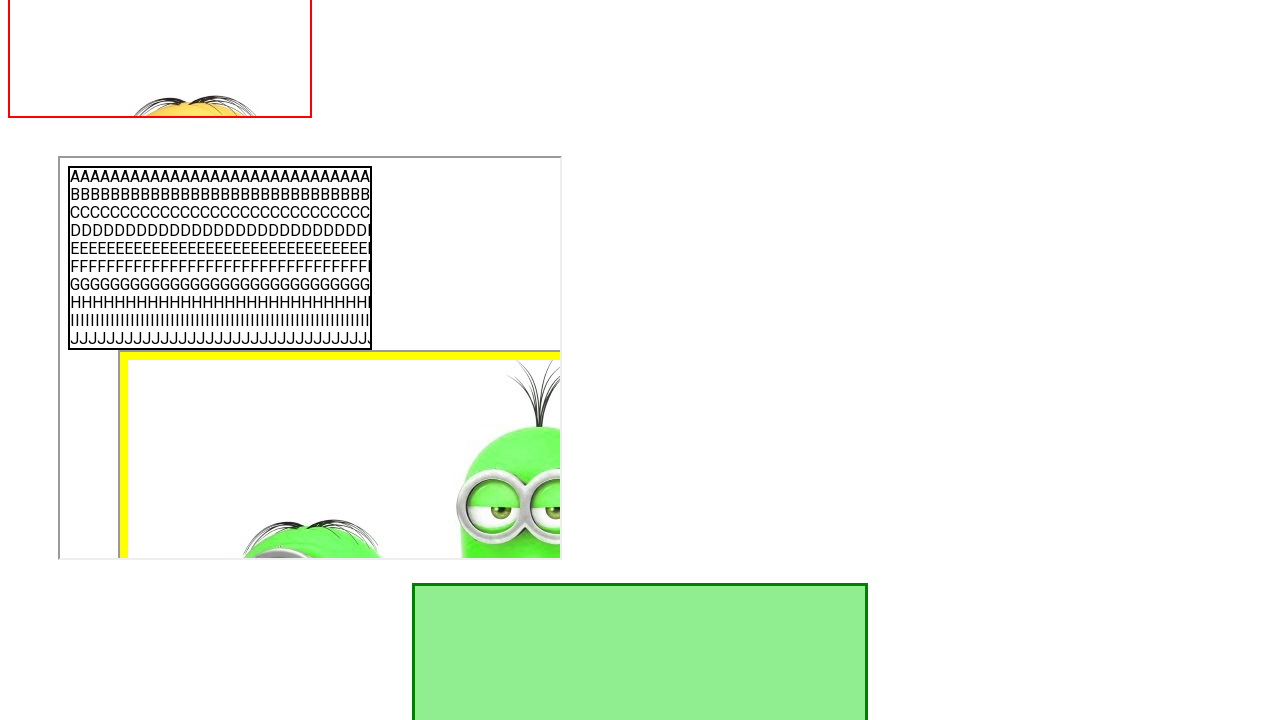

Page content loaded and visible after scroll
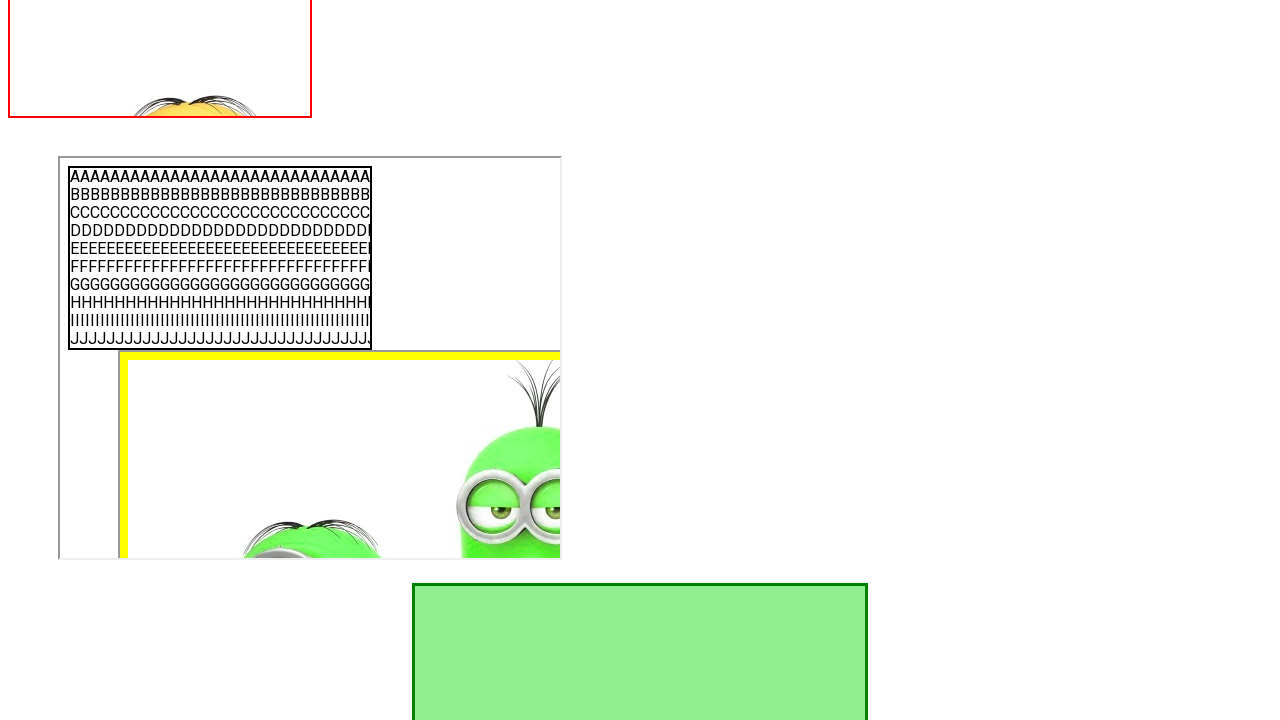

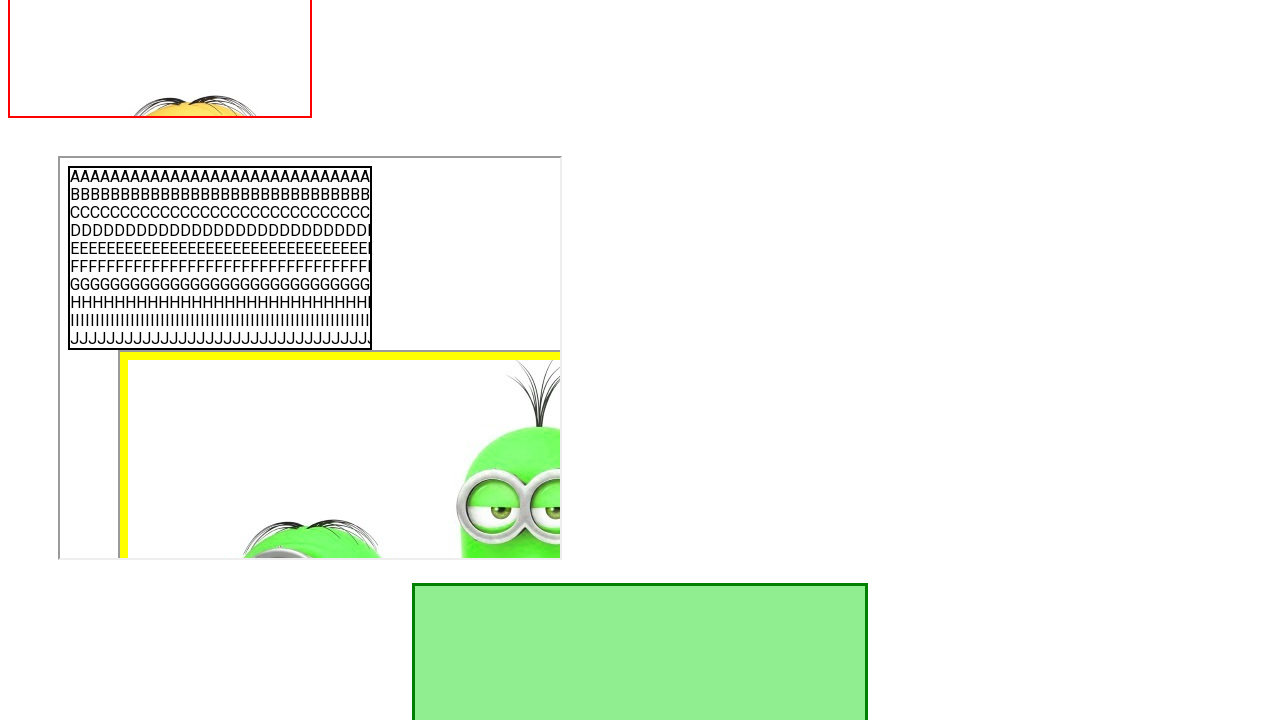